Tests navigation to the principles section on the Automation in Testing website by clicking the principles quick-look link and verifying the principles section is displayed.

Starting URL: https://automationintesting.com

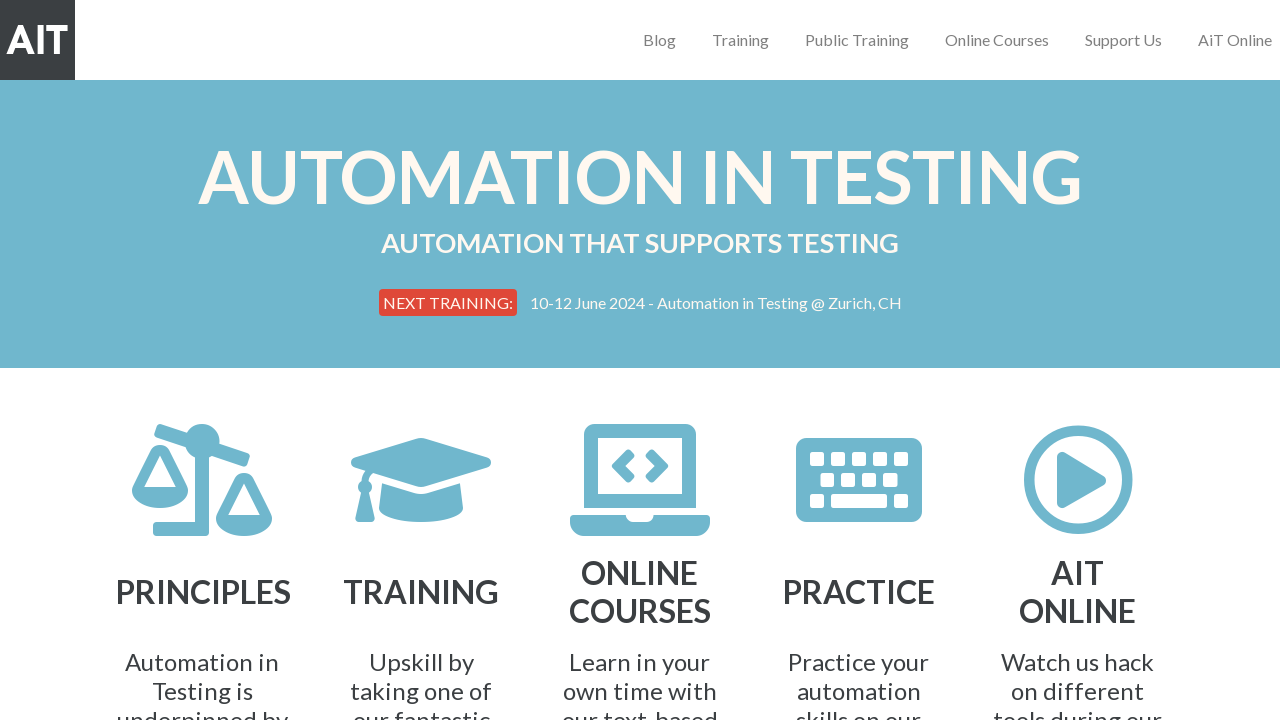

Clicked on the principles quick-look link at (202, 538) on #quicklook-principes
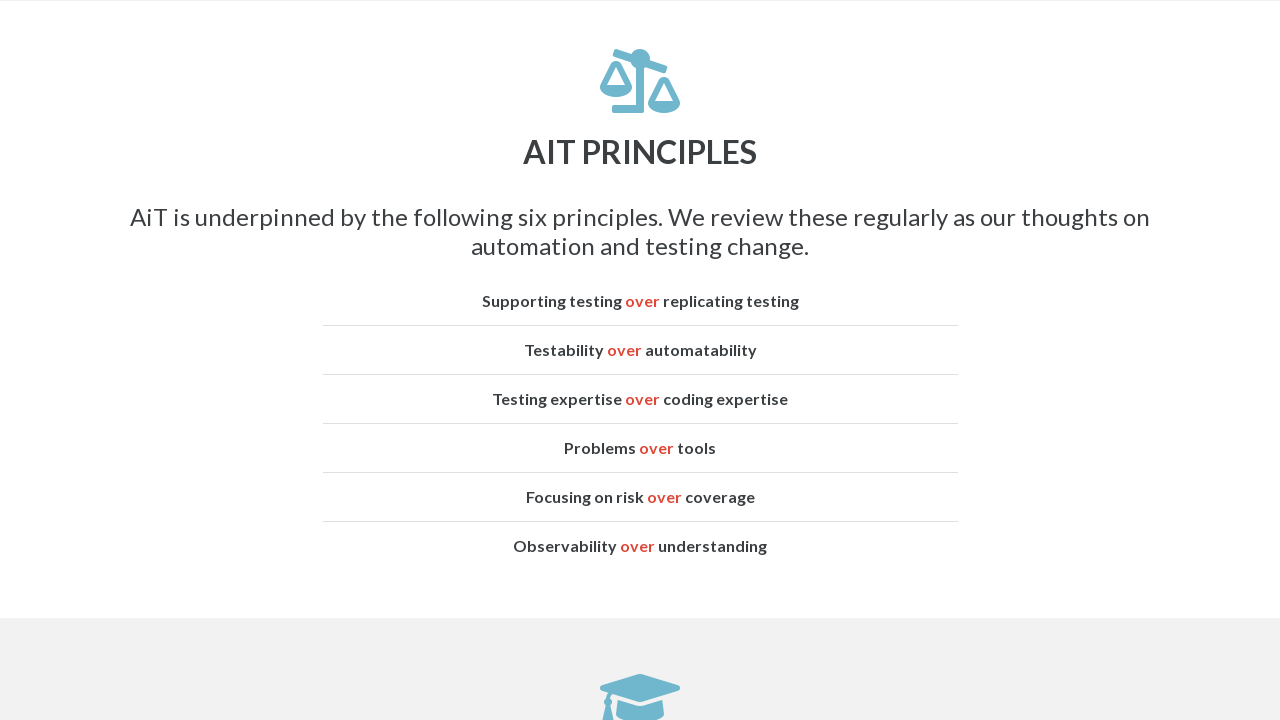

Principles section became visible
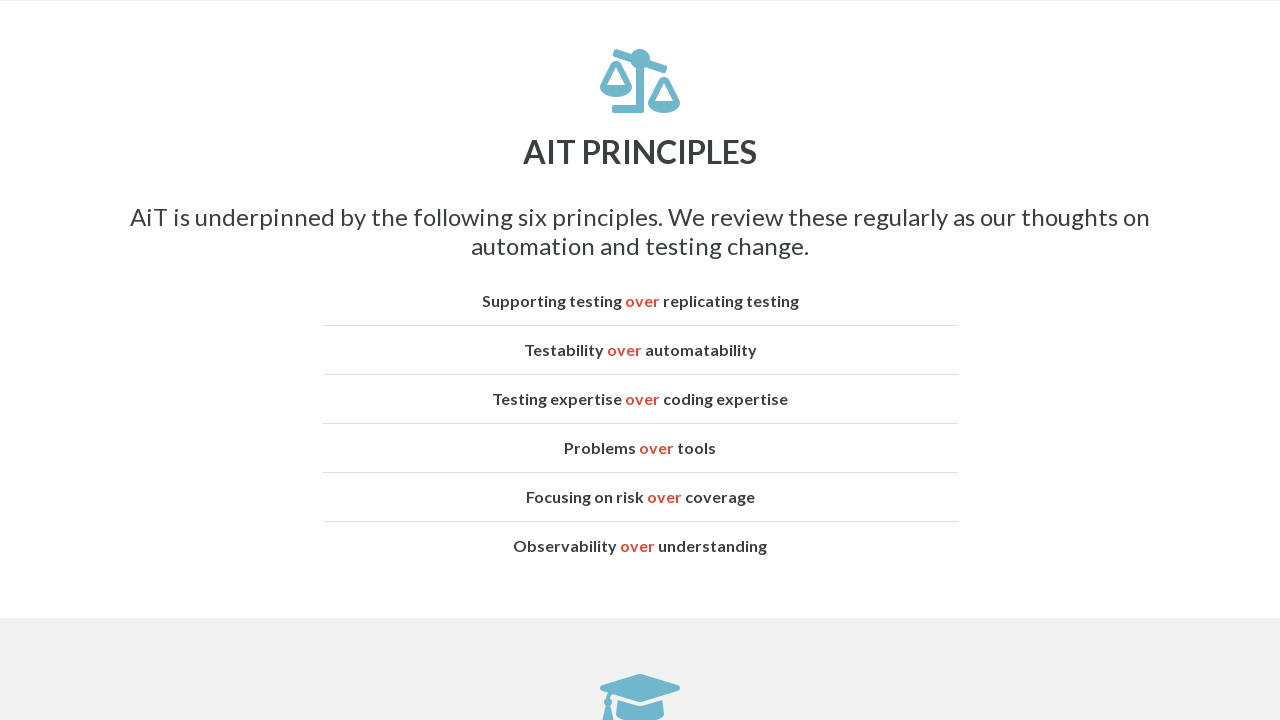

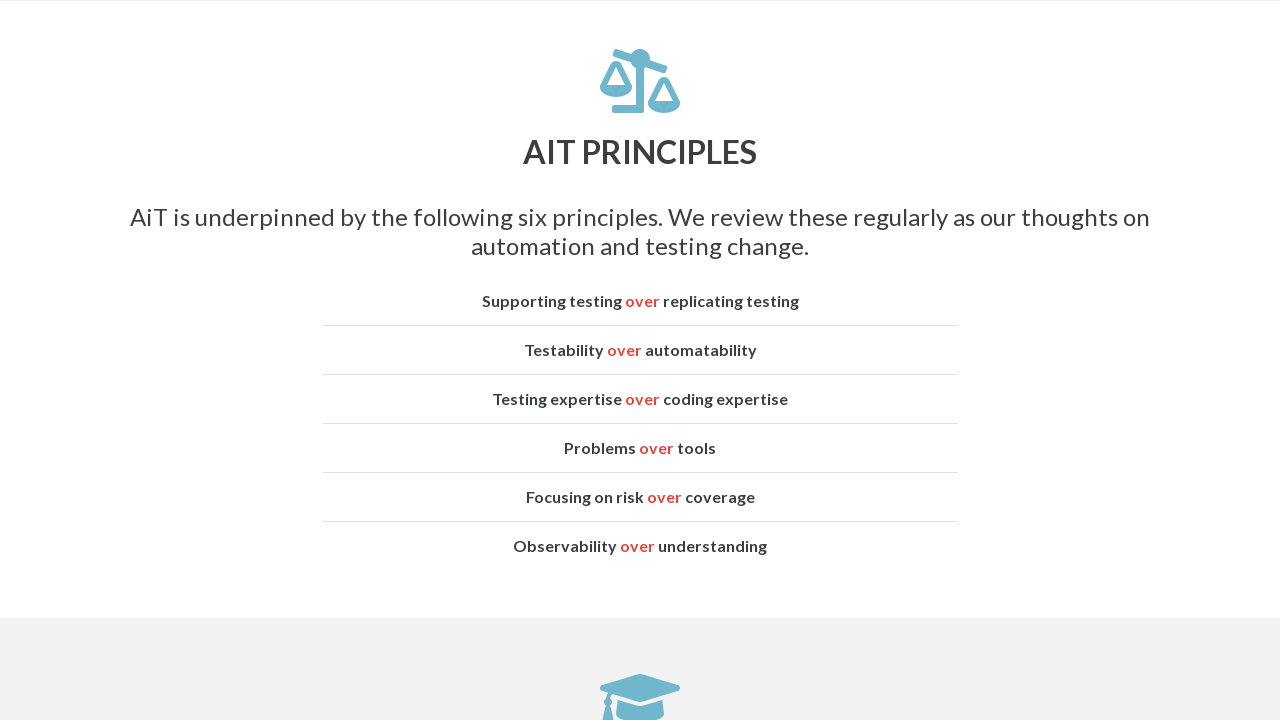